Basic browser automation test that navigates to Rahul Shetty Academy website and verifies the page loads by checking the title and URL.

Starting URL: https://rahulshettyacademy.com/

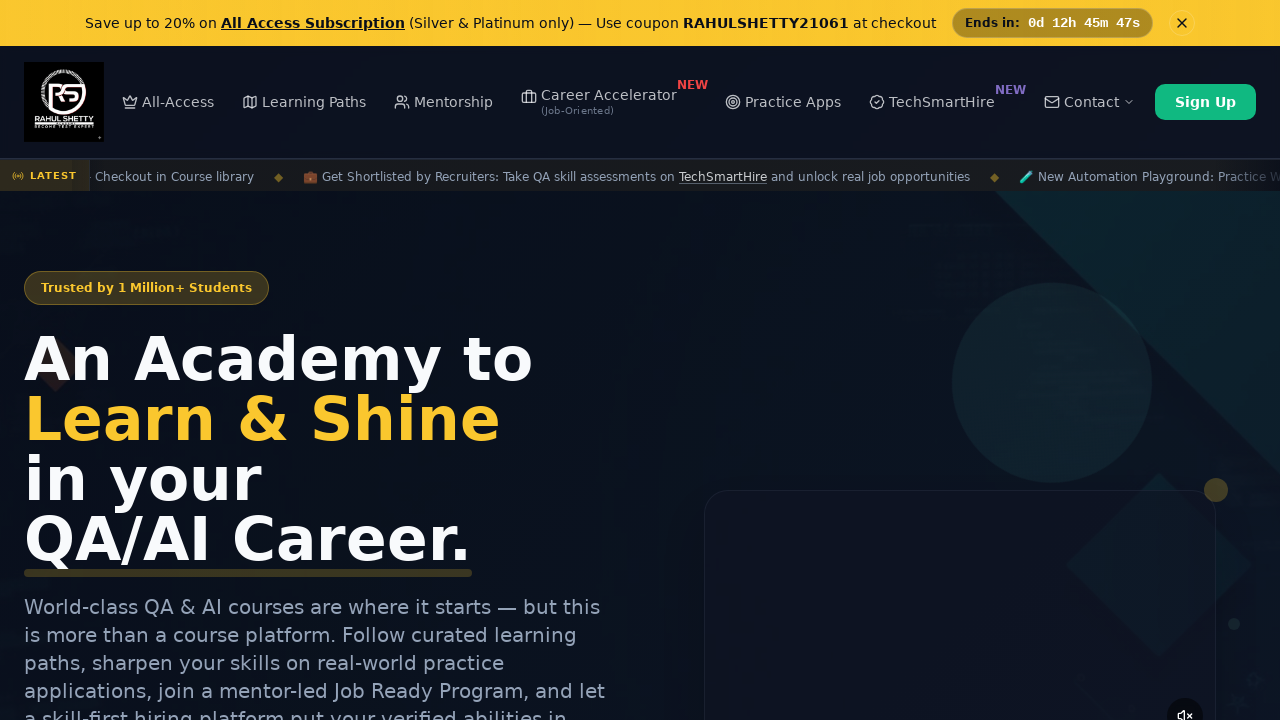

Waited for page to fully load (domcontentloaded state)
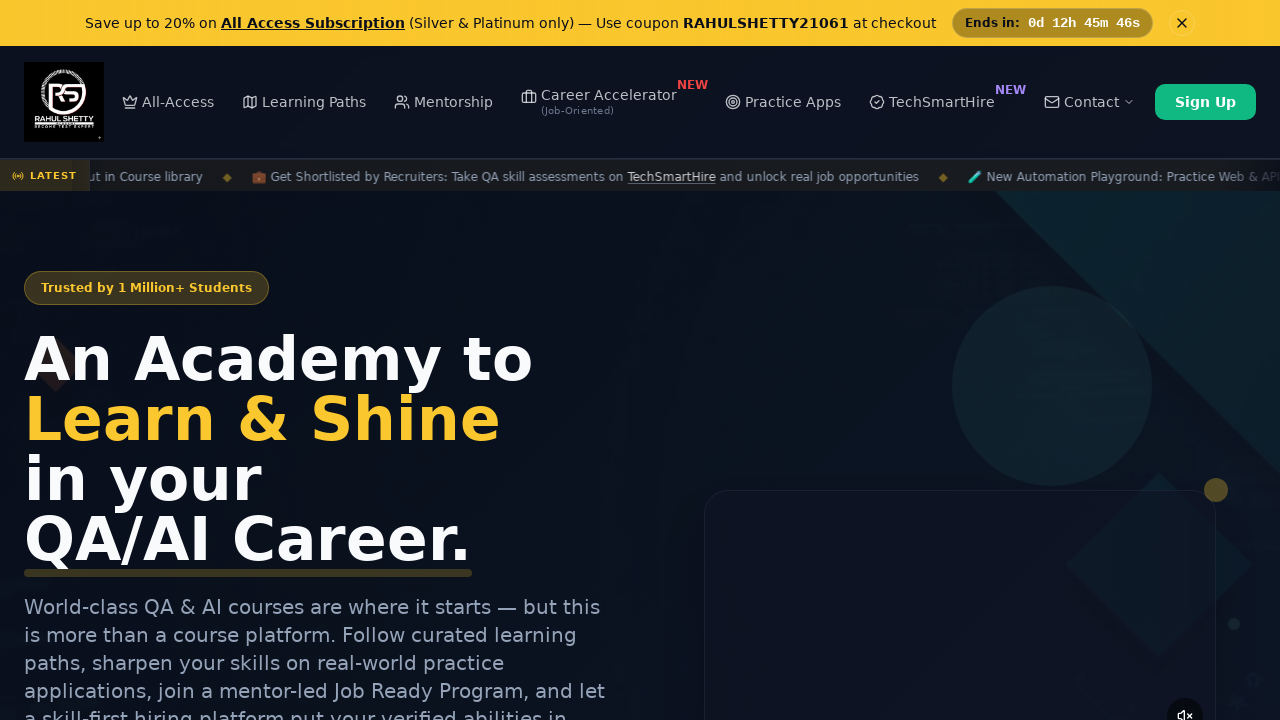

Retrieved page title: Rahul Shetty Academy | QA Automation, Playwright, AI Testing & Online Training
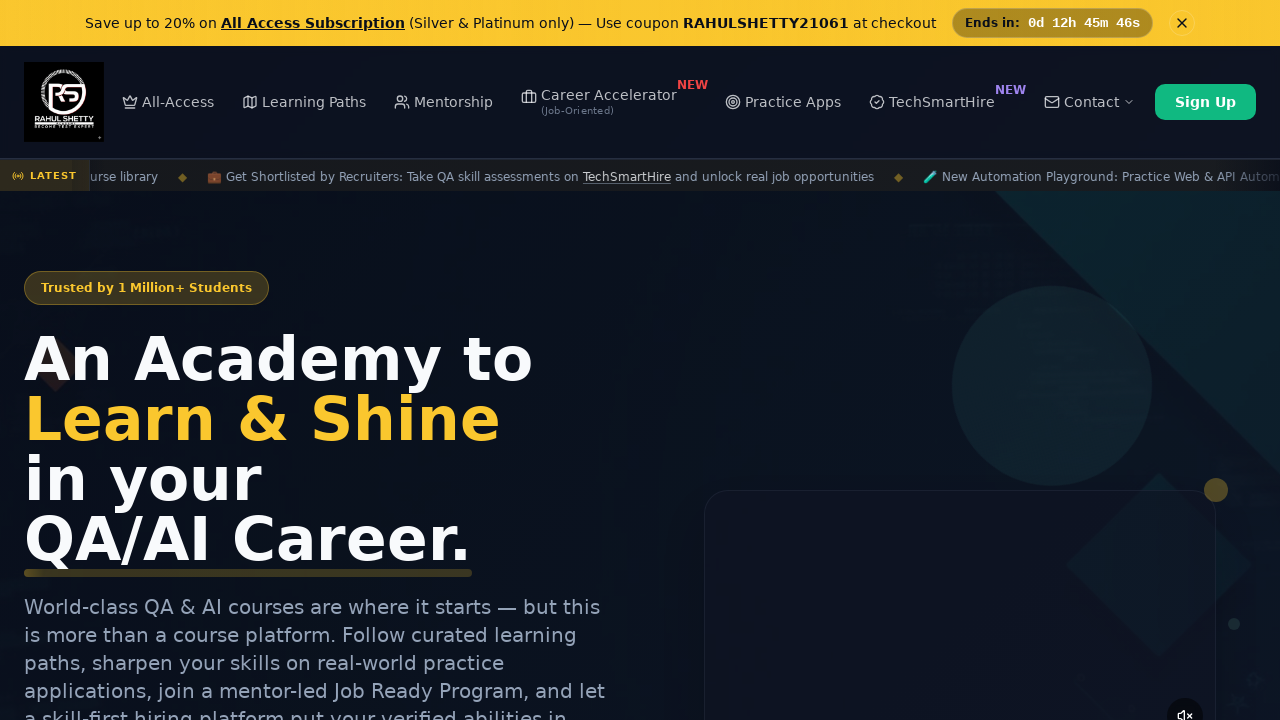

Retrieved current URL: https://rahulshettyacademy.com/
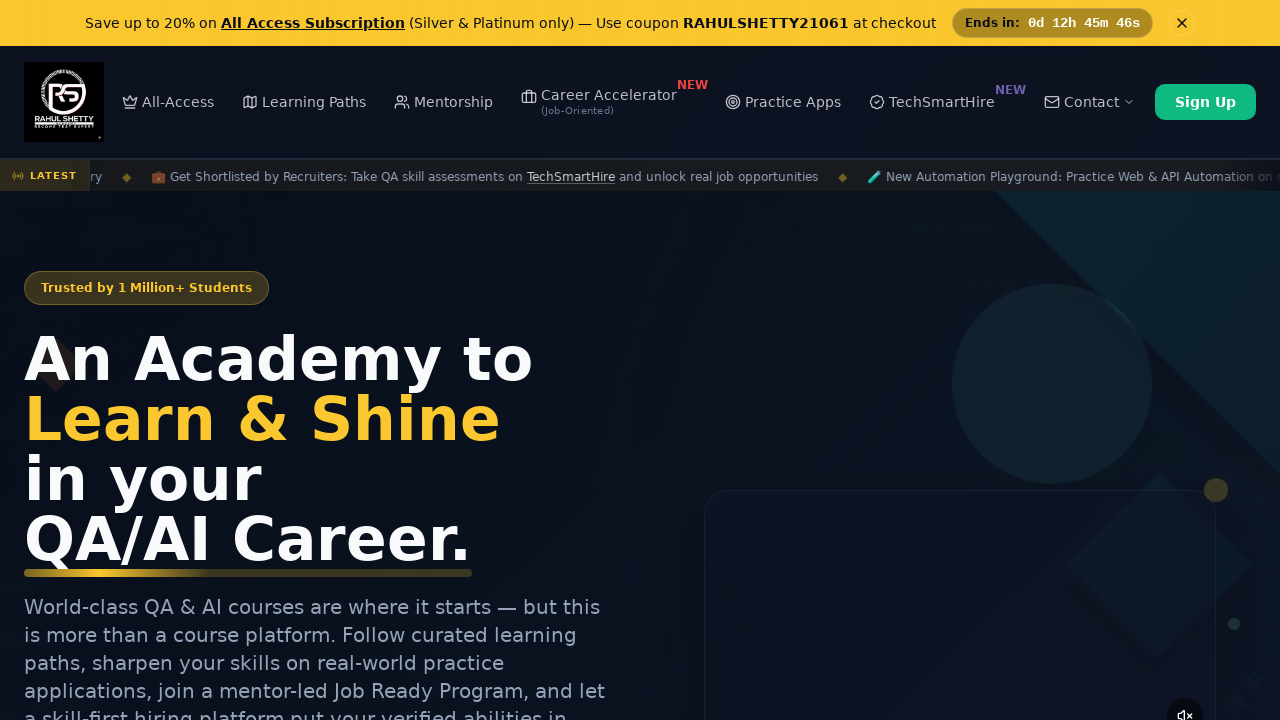

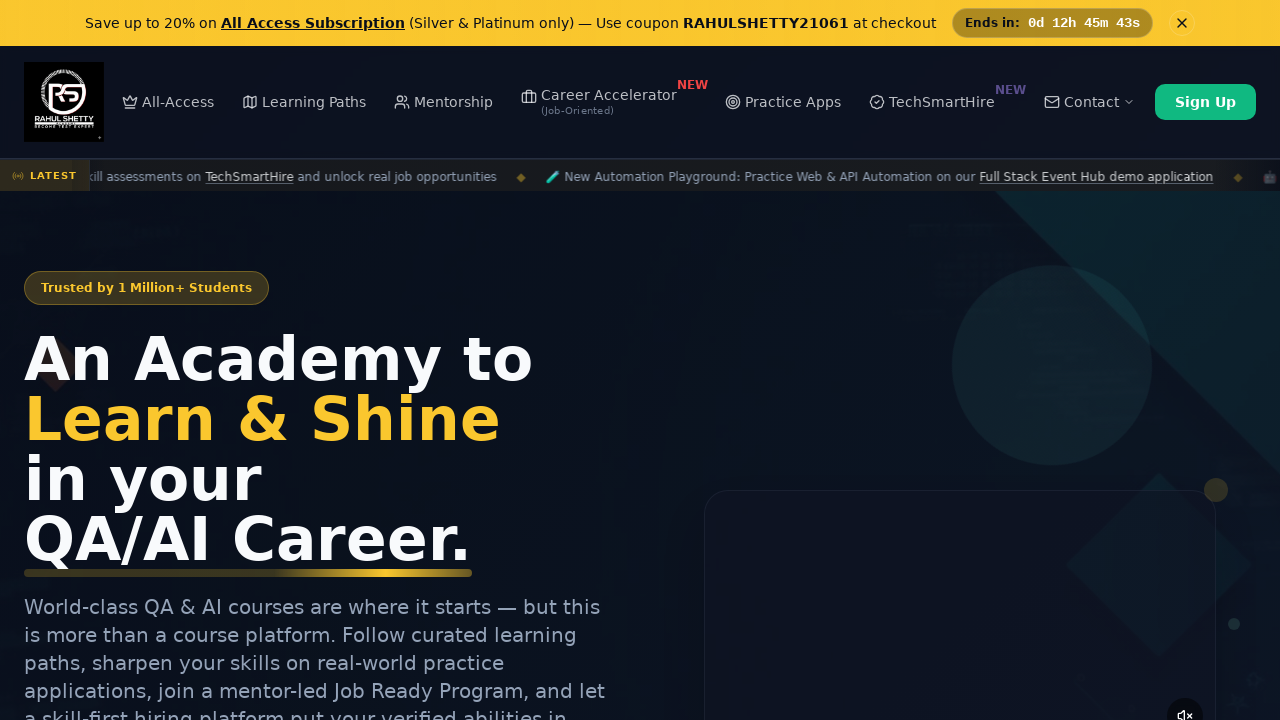